Tests element highlighting functionality by navigating to a page with many elements and highlighting a specific element with a red dashed border using JavaScript execution.

Starting URL: http://the-internet.herokuapp.com/large

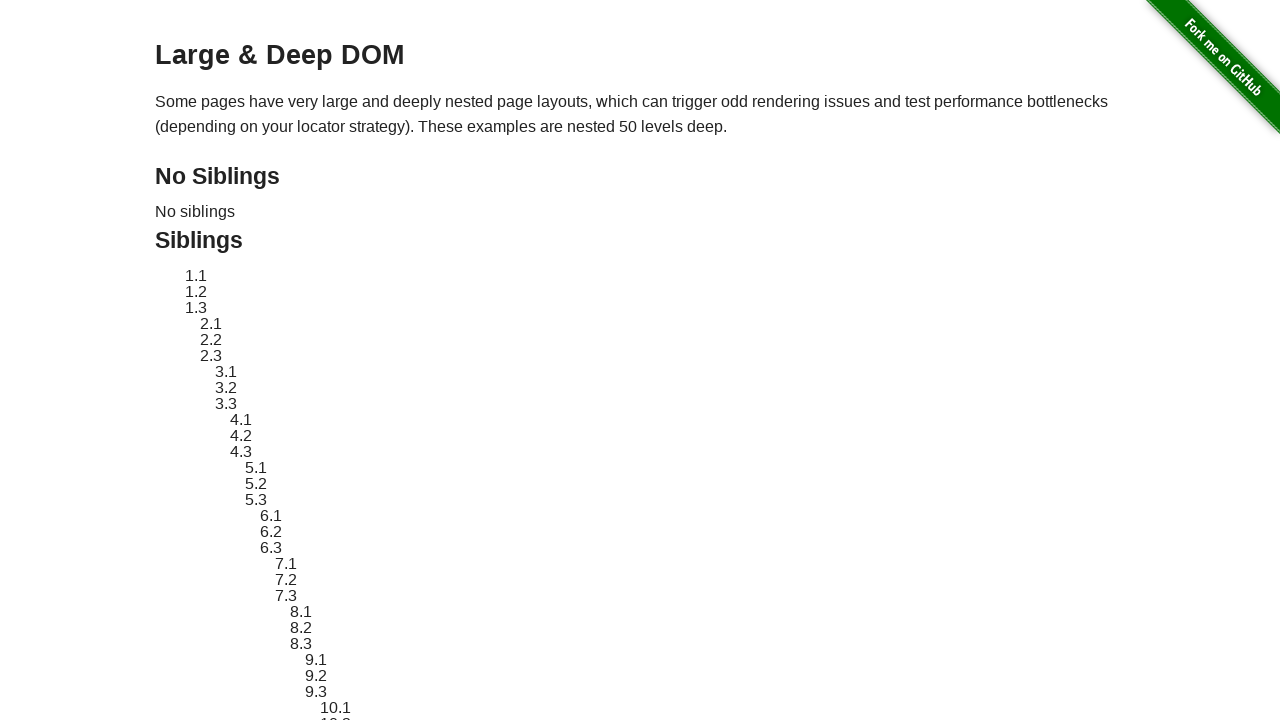

Located element with ID 'sibling-2.3' on the page
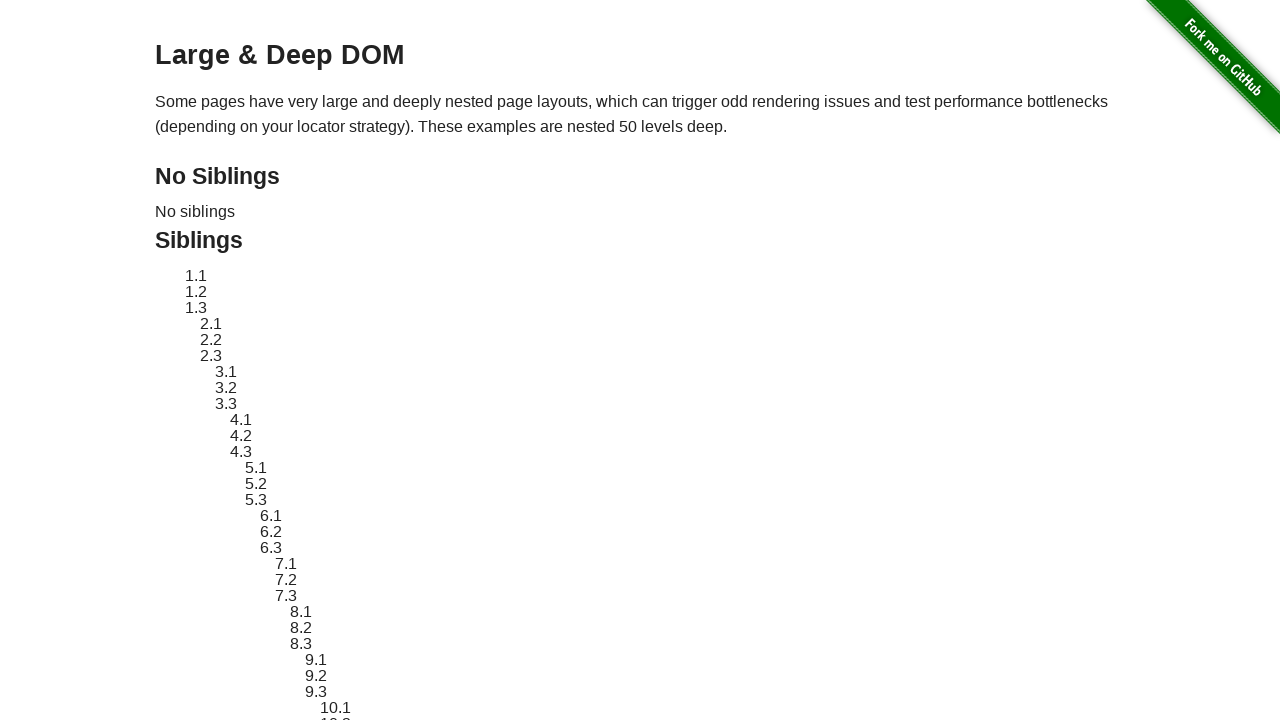

Retrieved original style attribute of the element
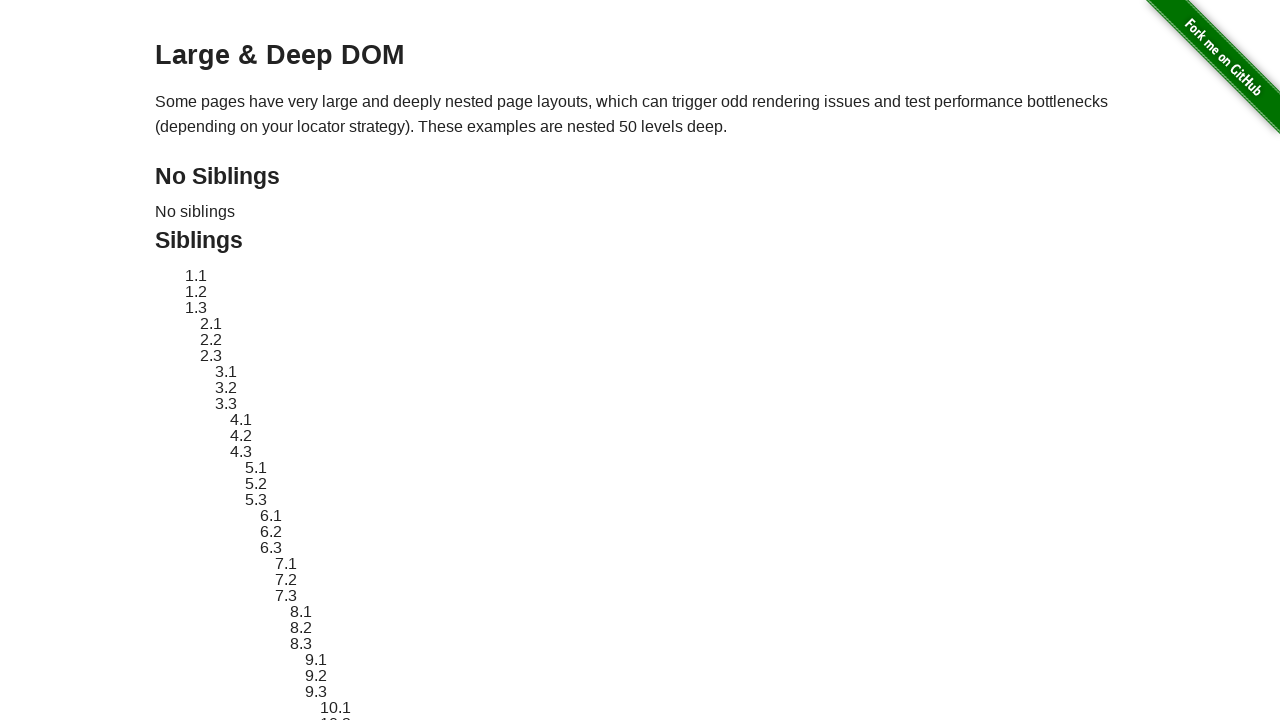

Applied red dashed border style to highlight the element
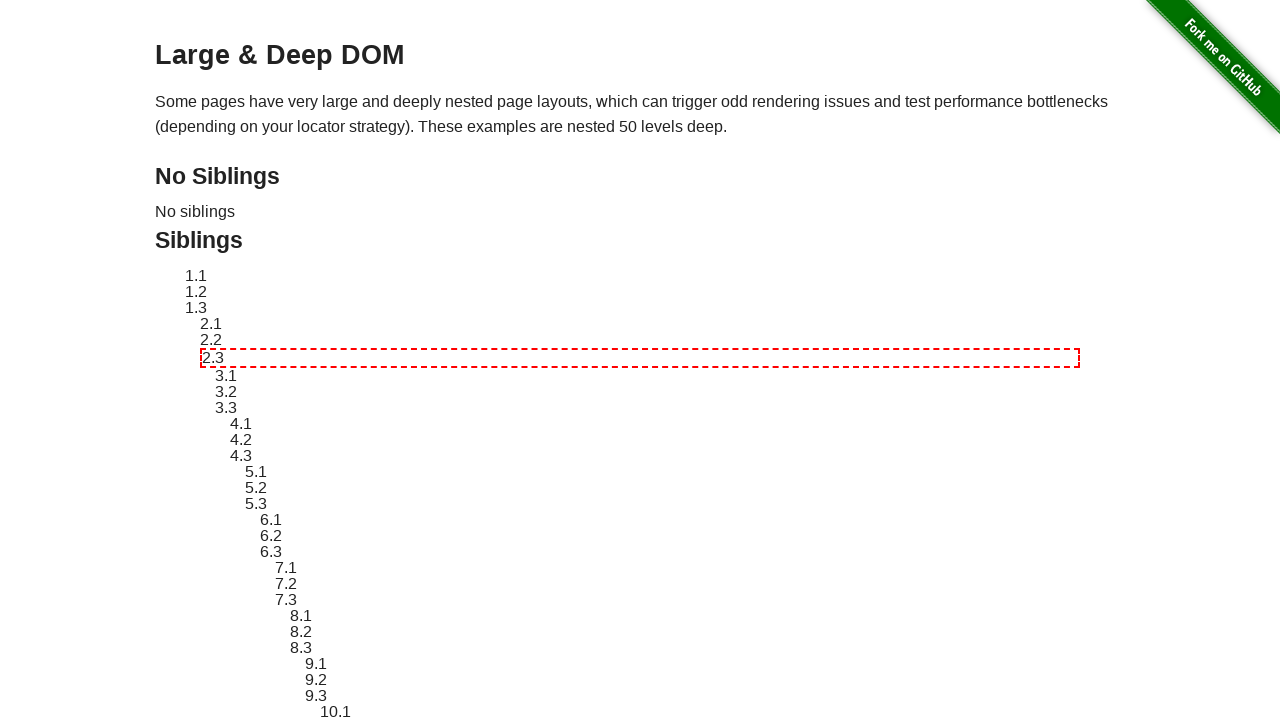

Waited 3 seconds to observe the highlight effect
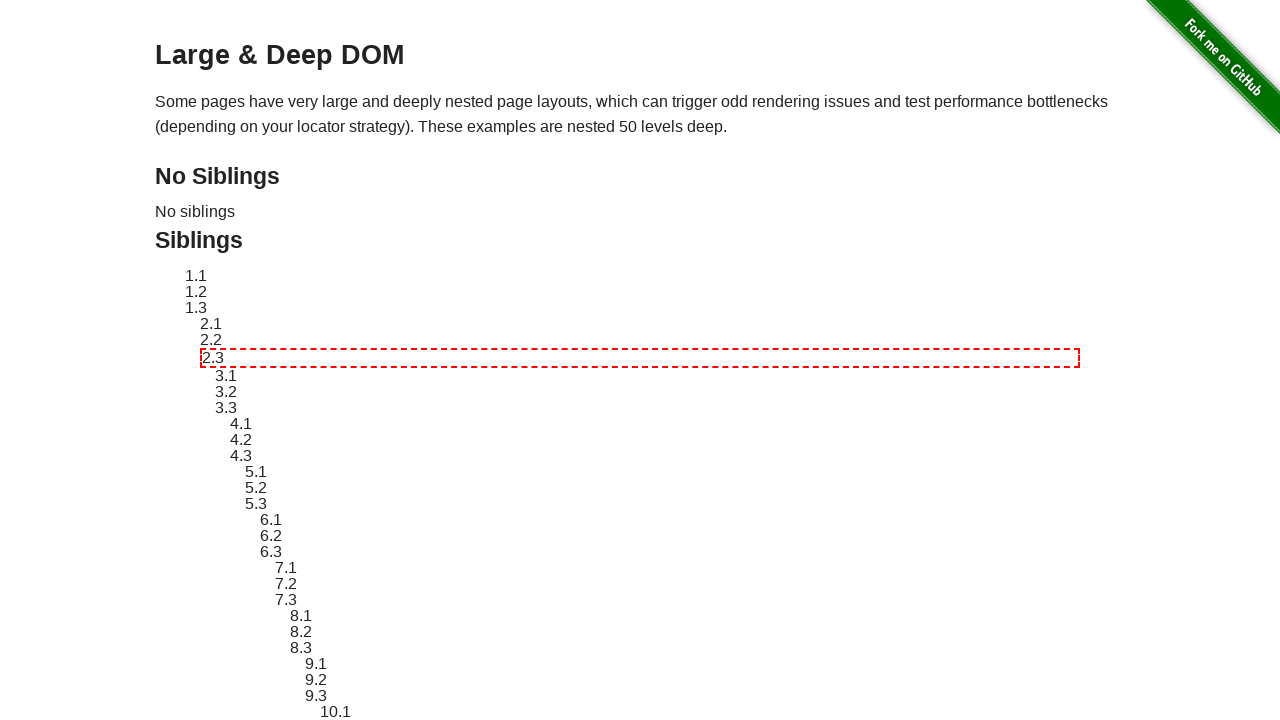

Reverted element style back to original state
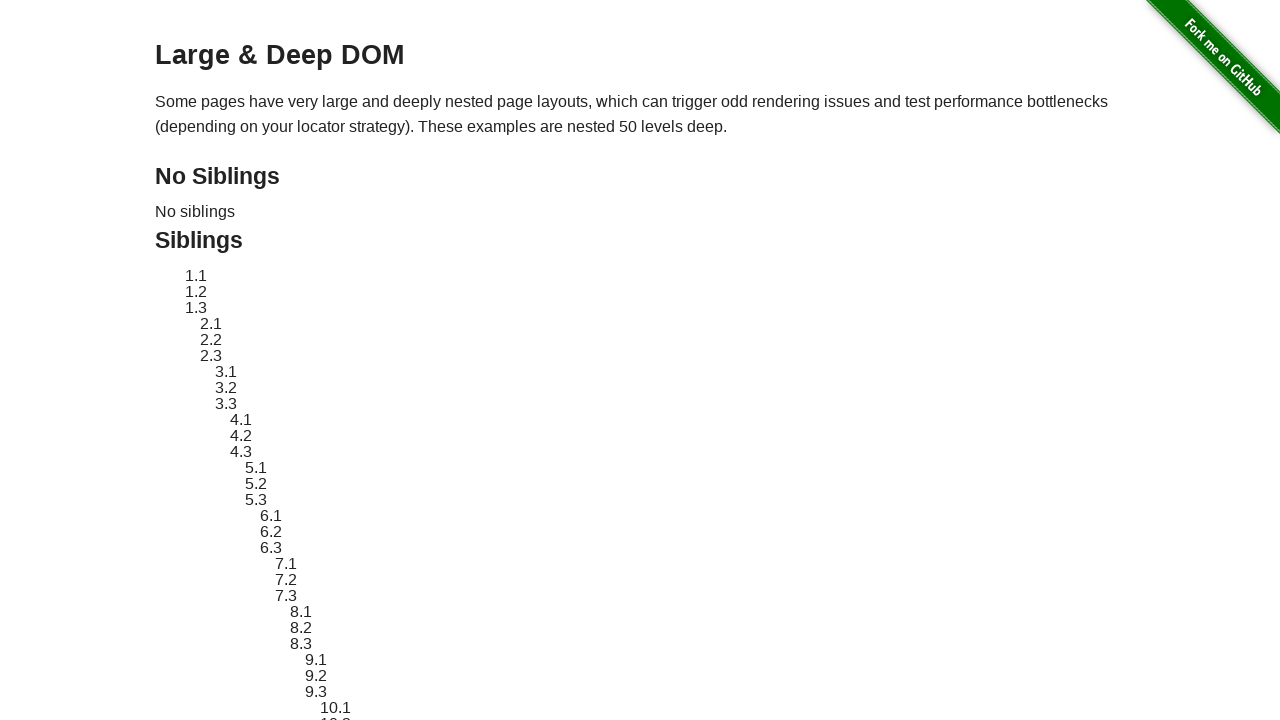

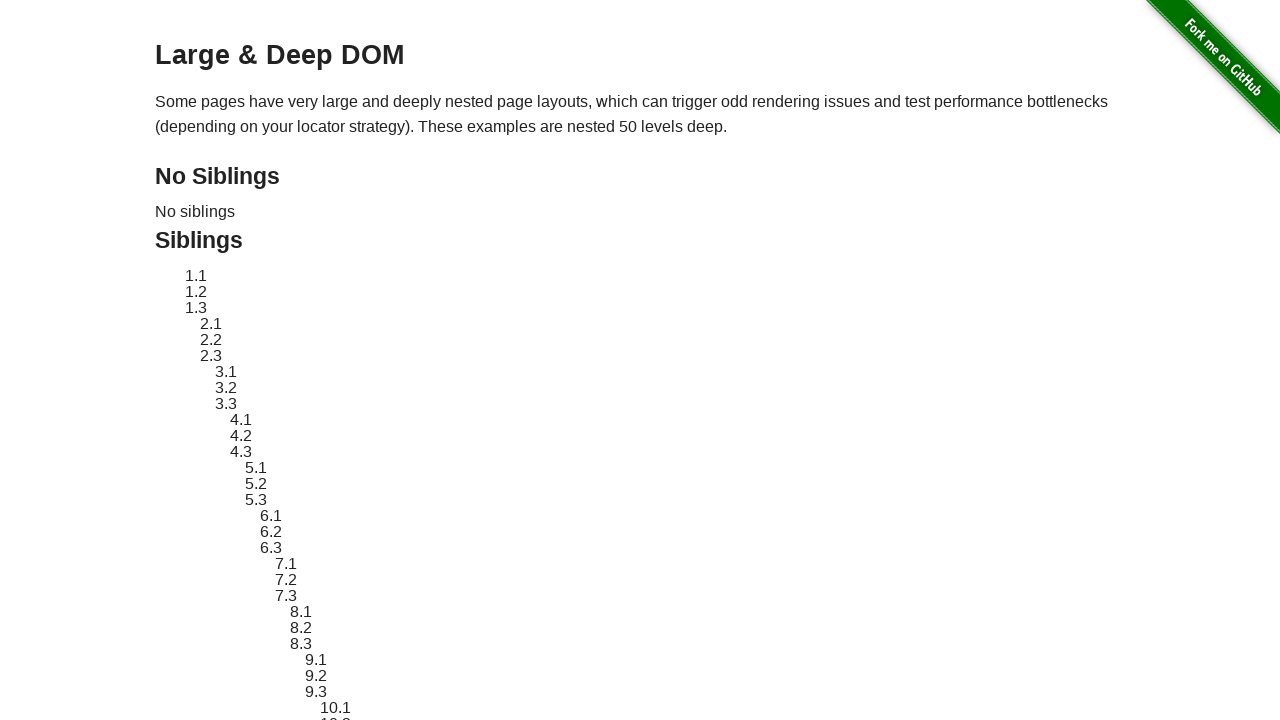